Tests Select2 multiple selection by programmatically selecting multiple states via JavaScript

Starting URL: https://select2.github.io/examples.html

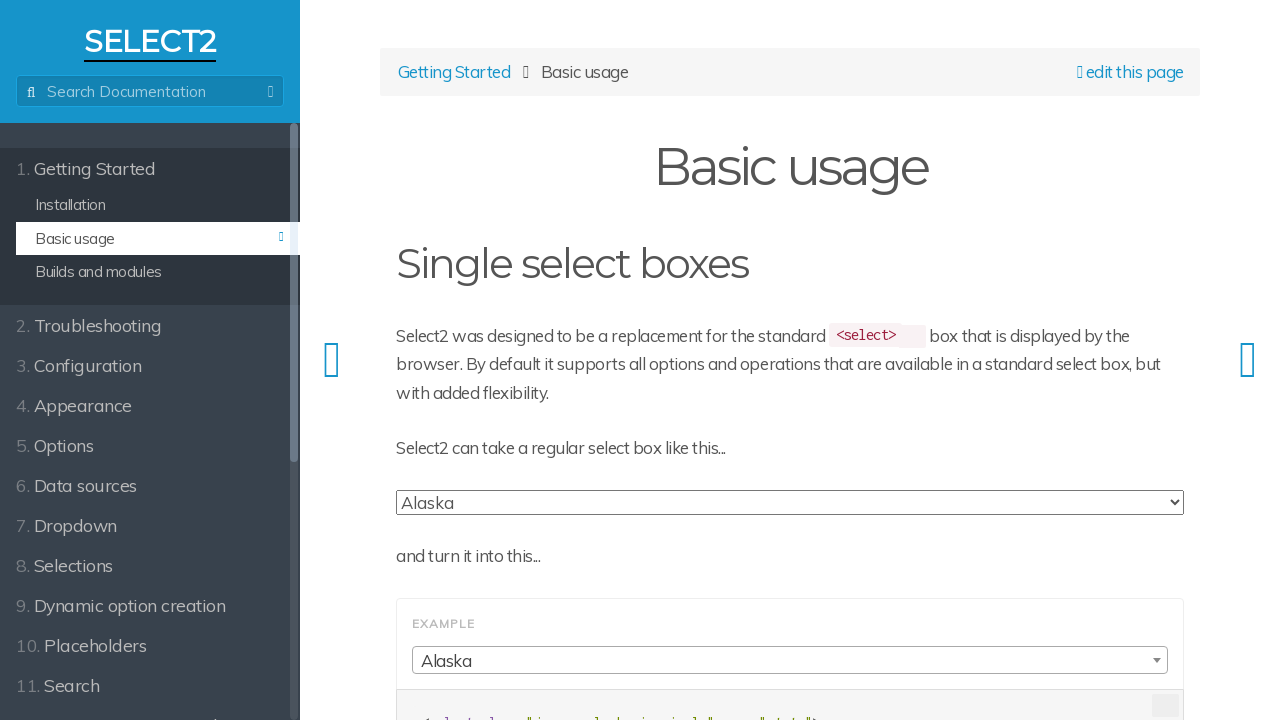

Programmatically selected FL option via JavaScript
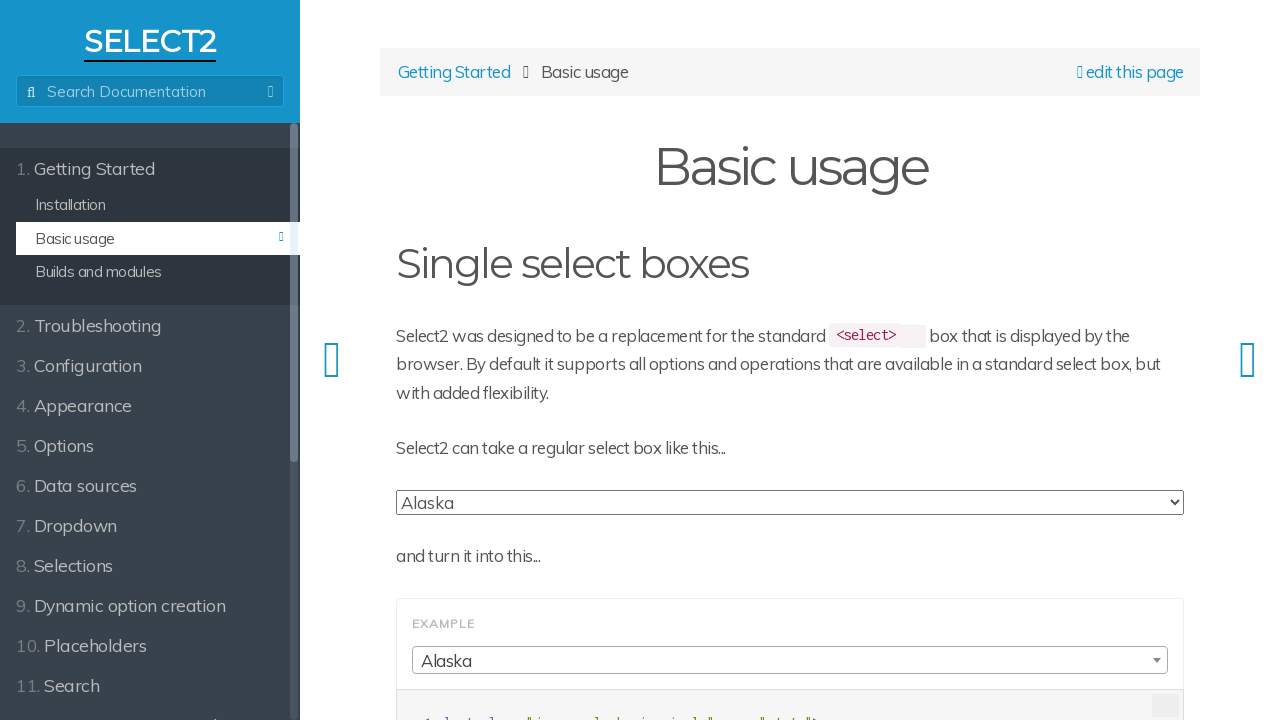

Programmatically added NC option to selection
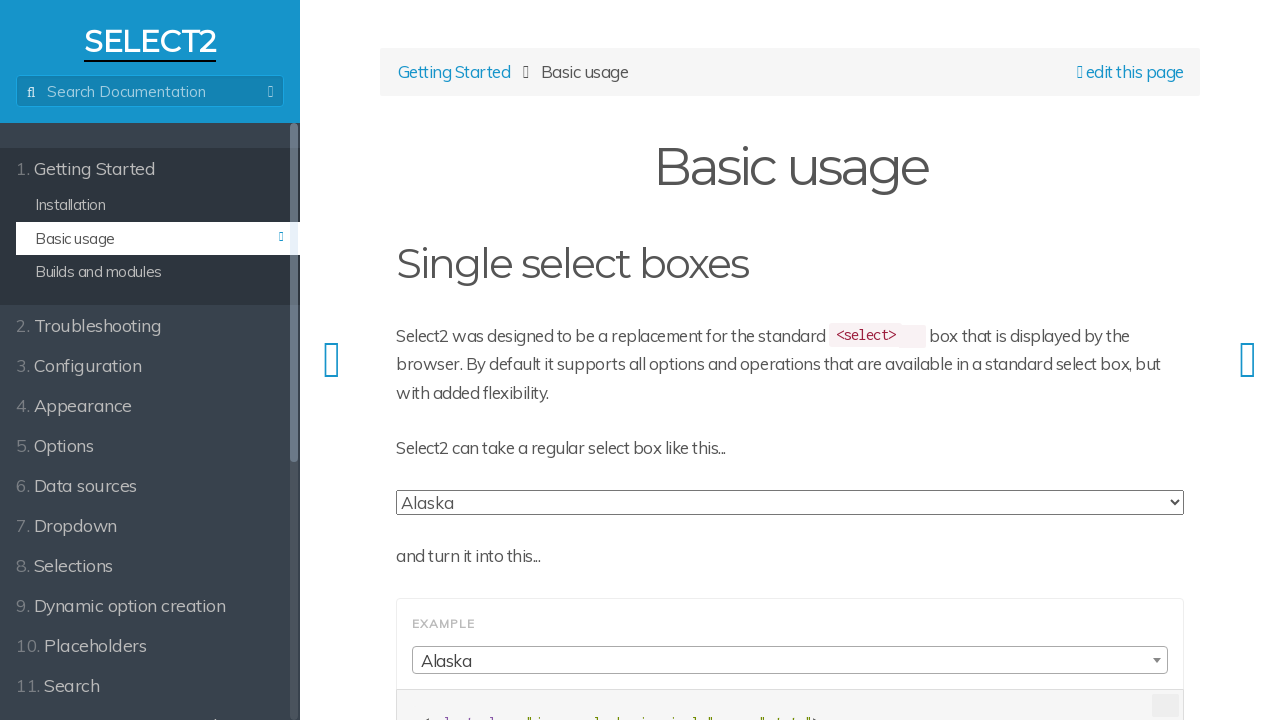

Programmatically added MN option to selection
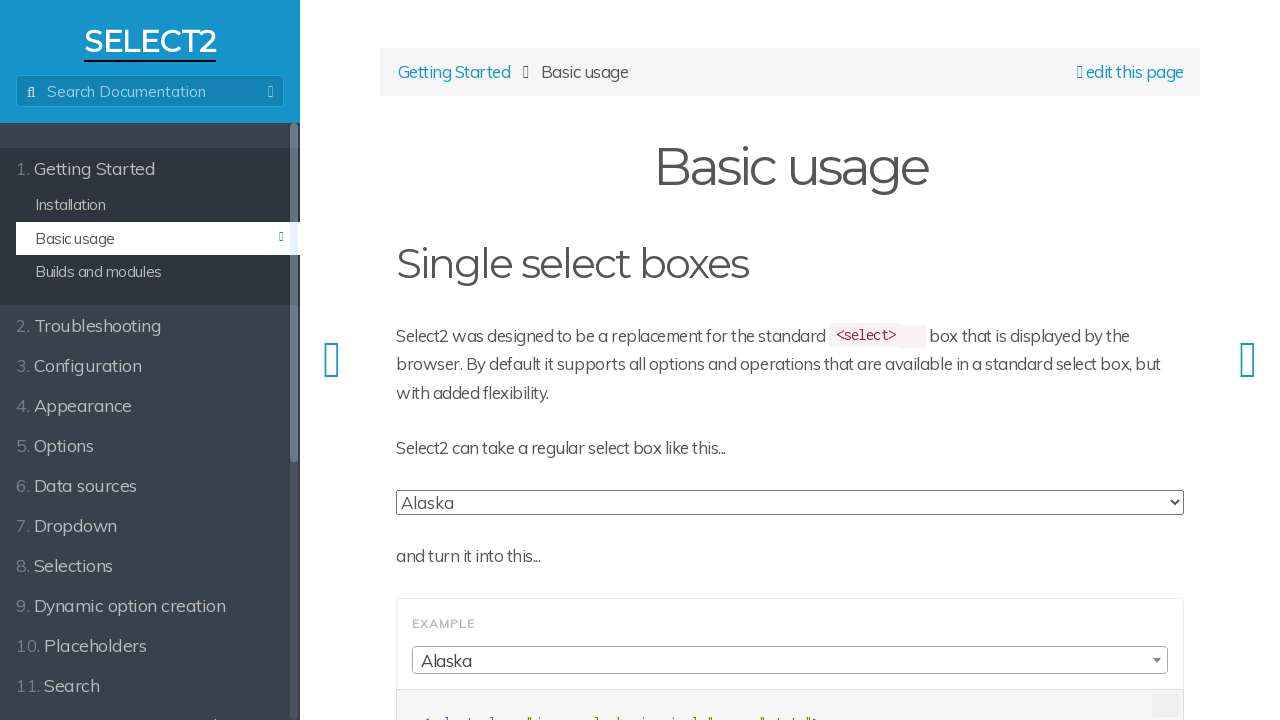

Waited 150ms for UI to update
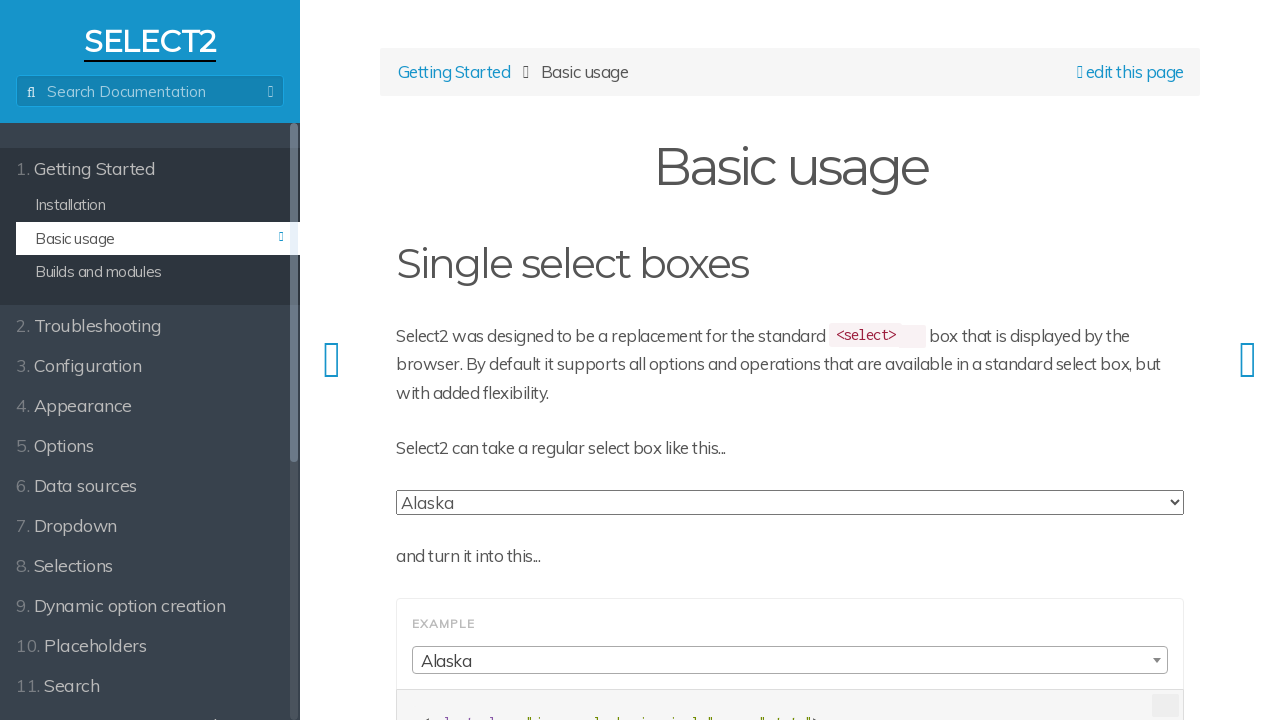

Clicked on the multiple selection area at (790, 360) on span.select2-selection--multiple
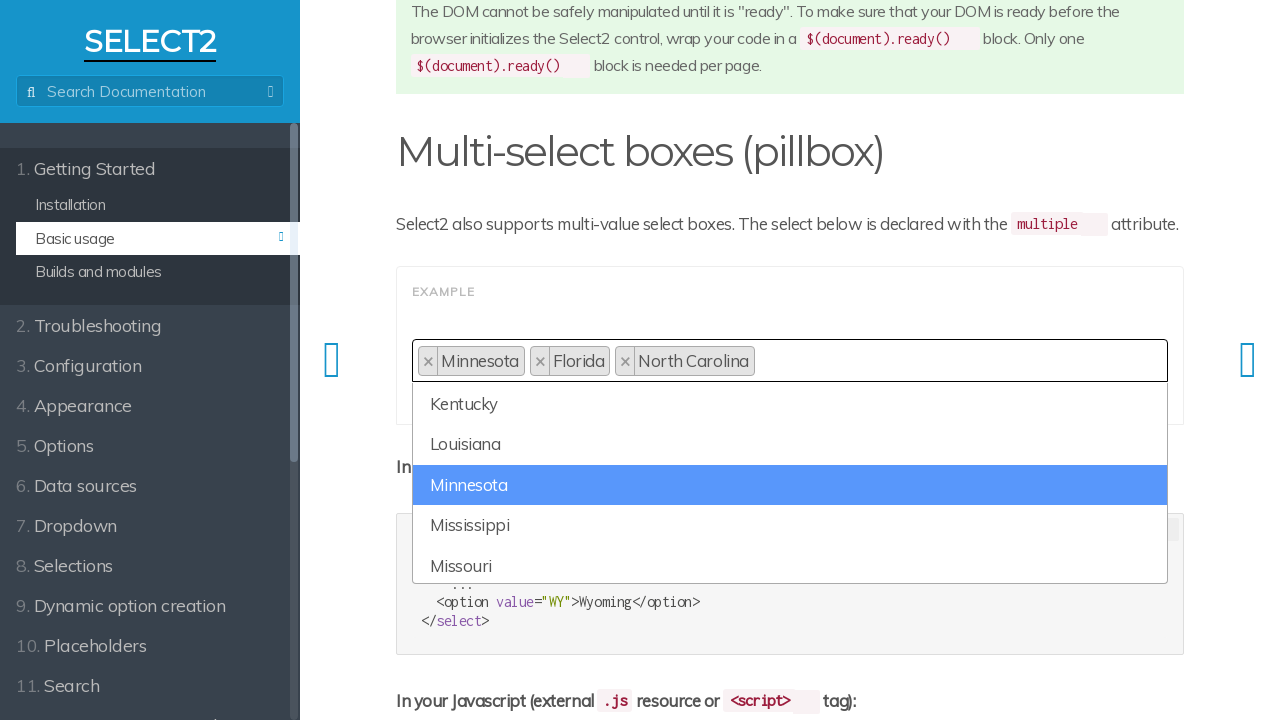

Results dropdown became visible
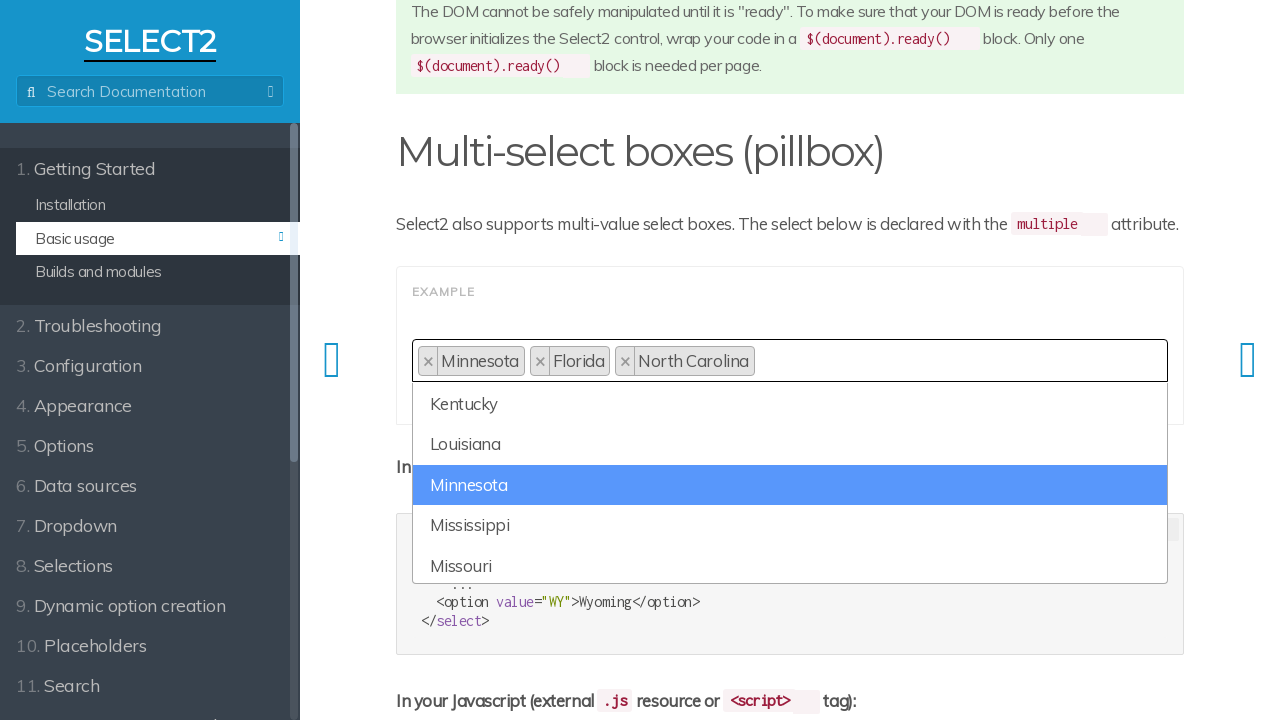

Waited 150ms for dropdown to fully render
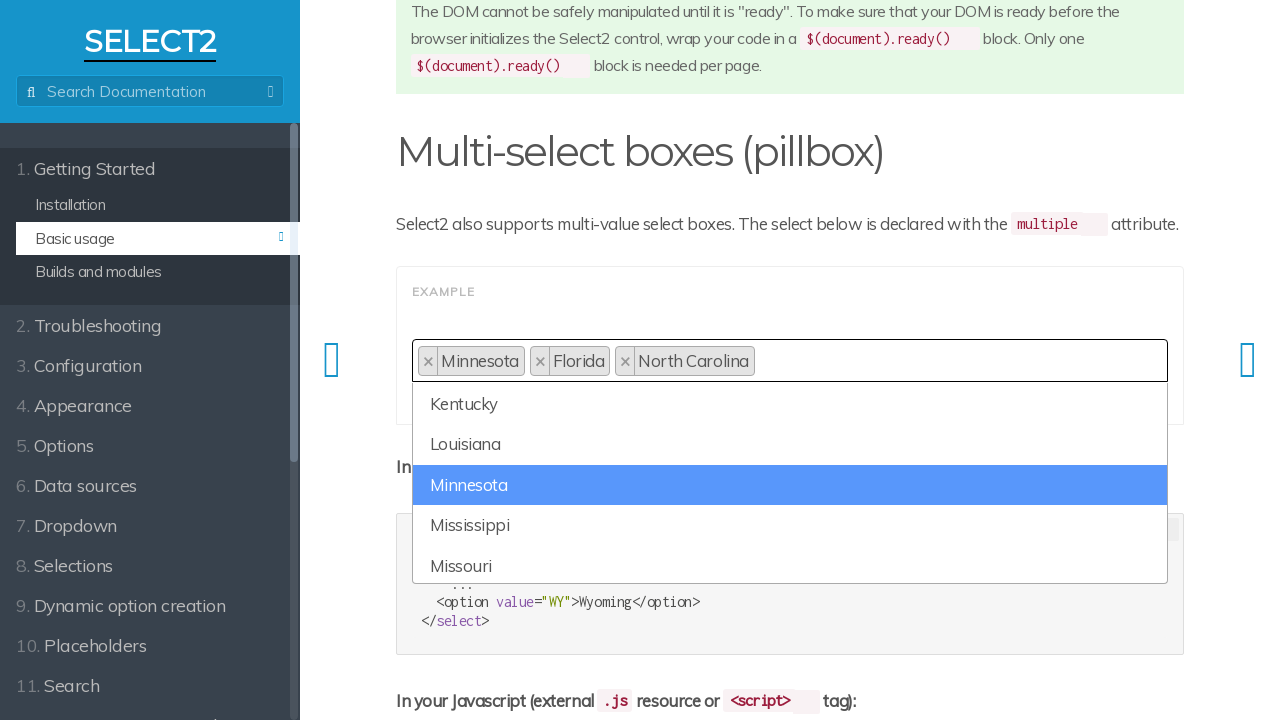

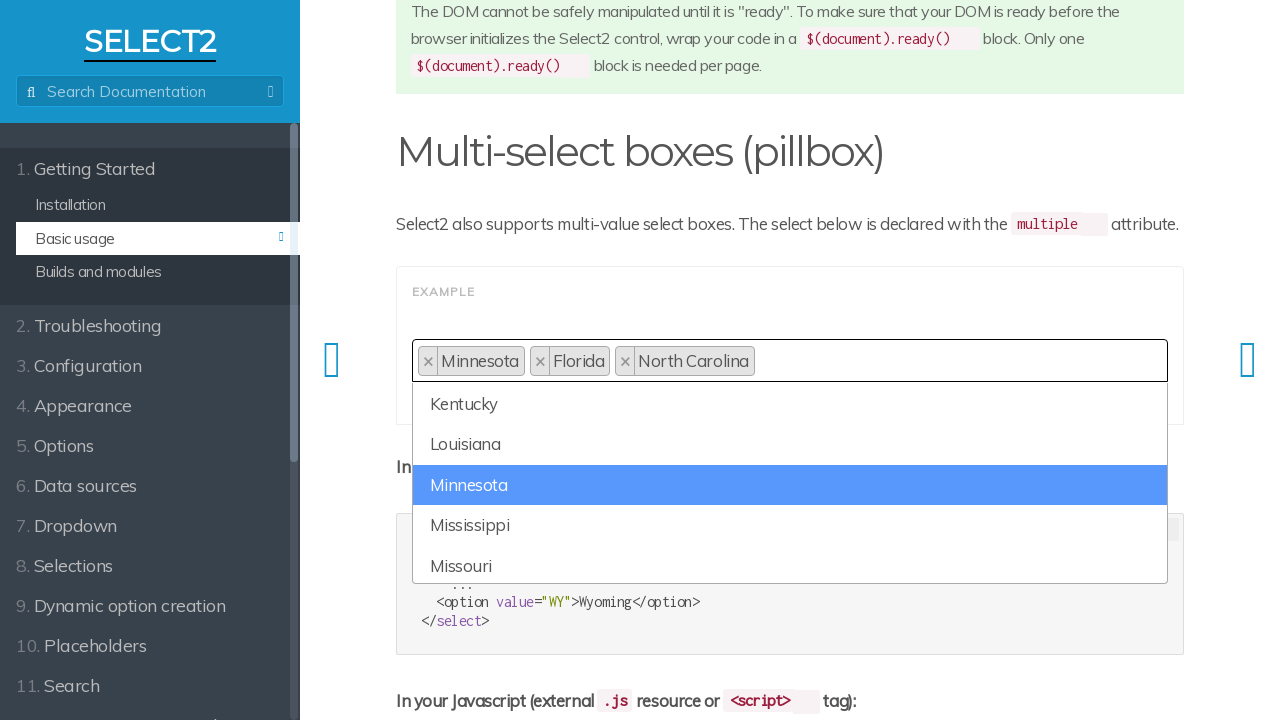